Navigates to the login page and verifies the h2 heading text is "Login Page"

Starting URL: https://the-internet.herokuapp.com/

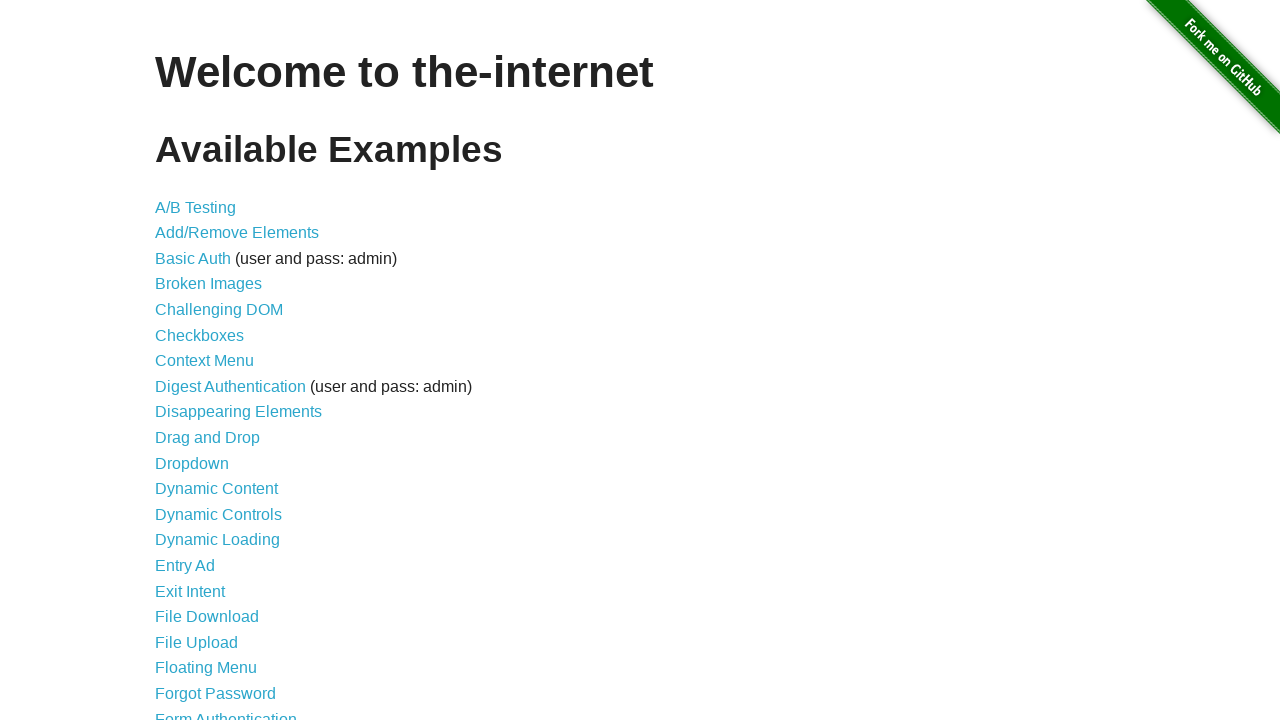

Clicked on the login link at (226, 712) on xpath=/html/body/div[2]/div/ul/li[21]/a
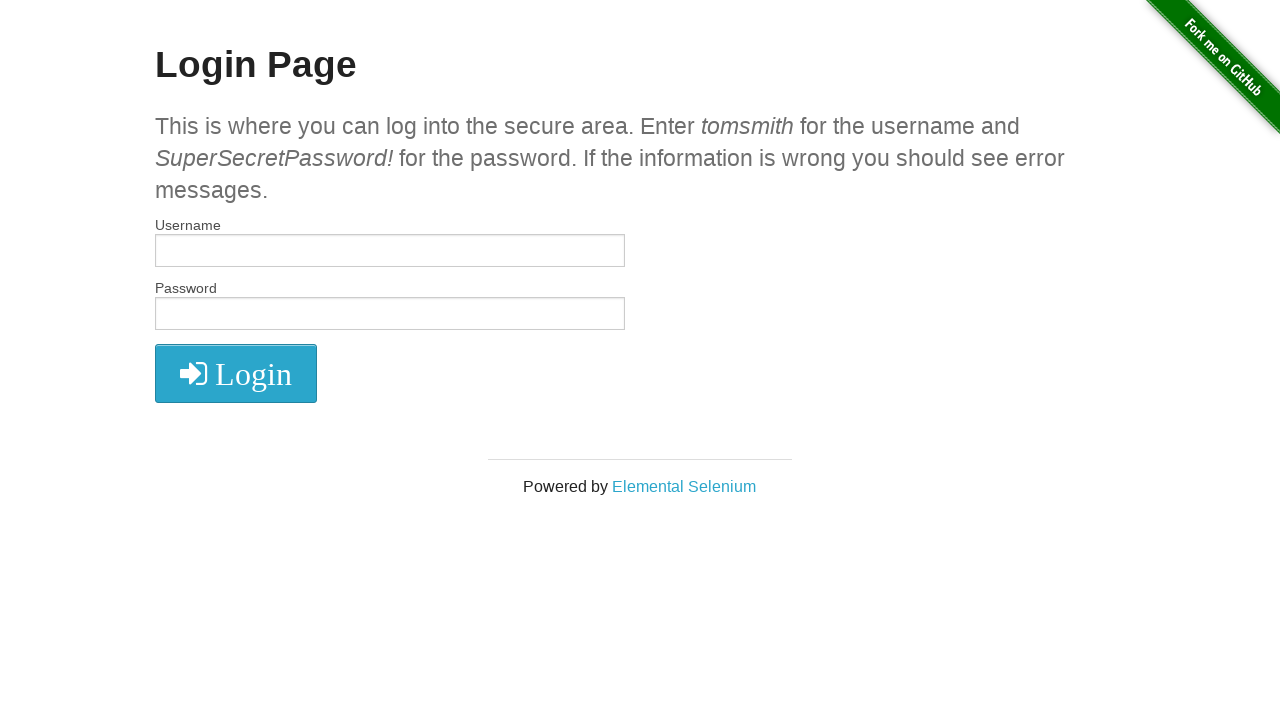

Waited for h2 heading element to load
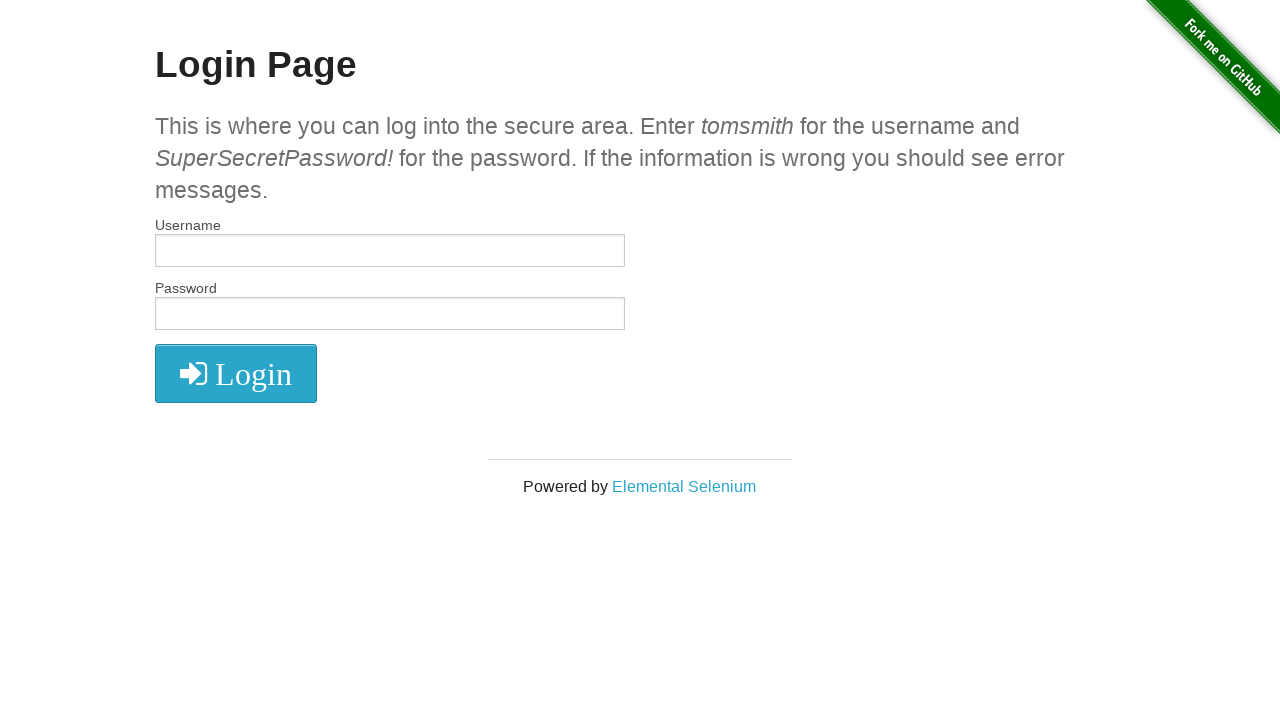

Retrieved h2 heading text content
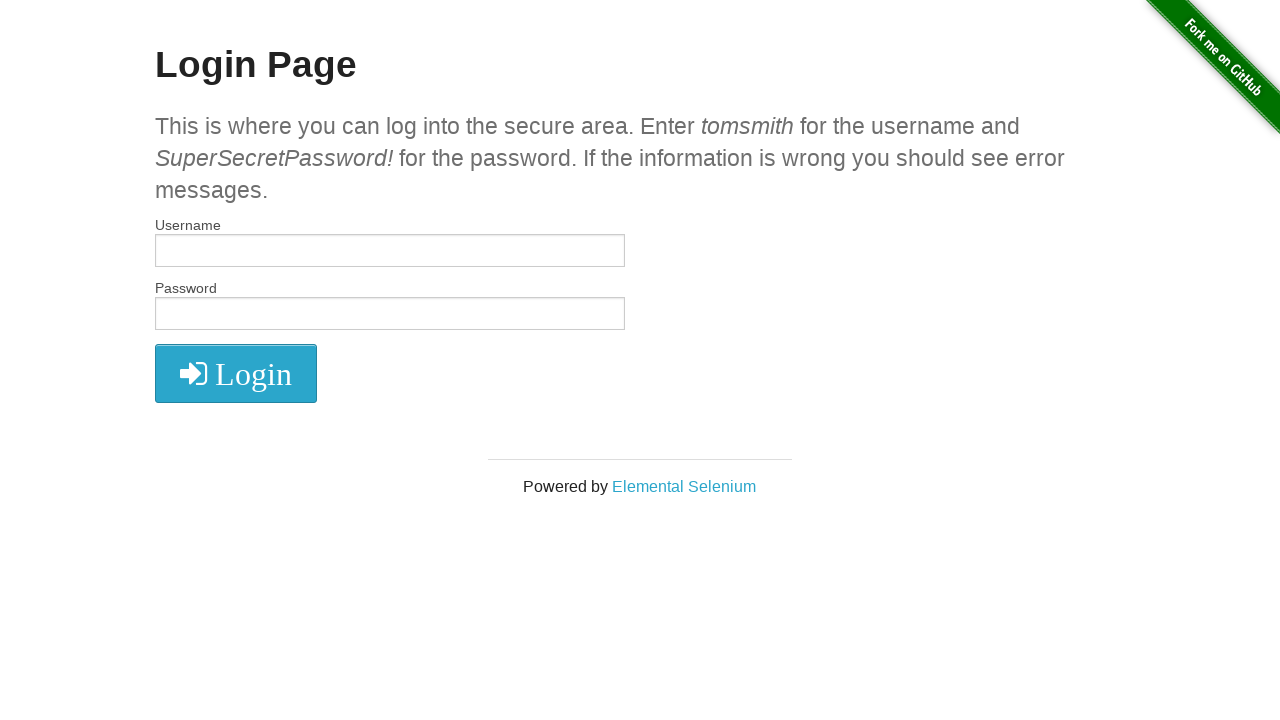

Verified h2 heading text is 'Login Page'
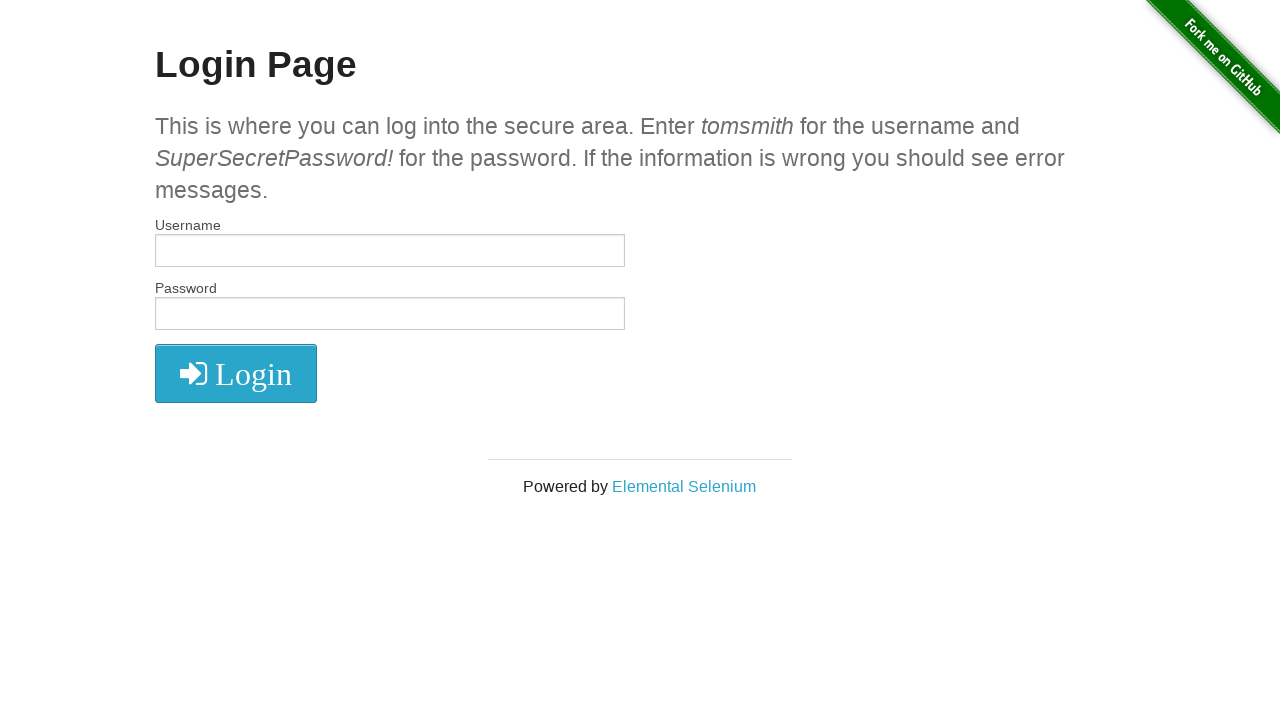

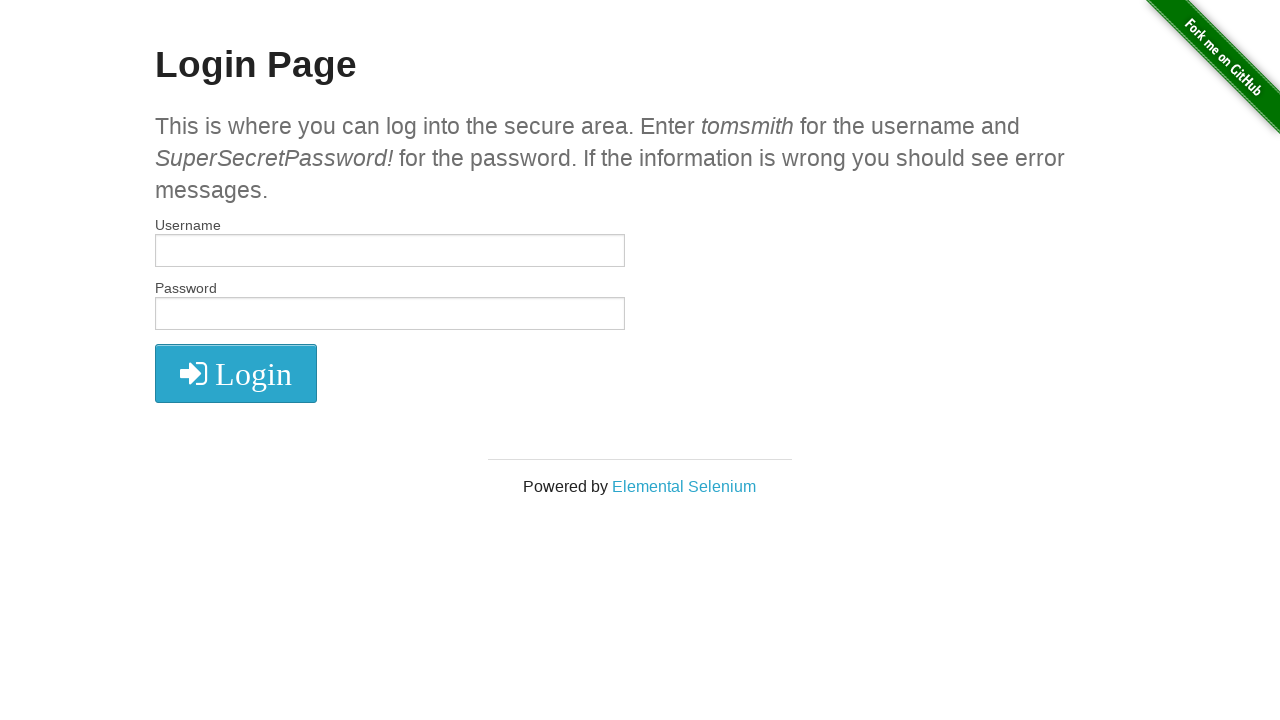